Navigates to a Stepik lesson page and verifies the page loads successfully

Starting URL: https://stepik.org/lesson/25969/step/8

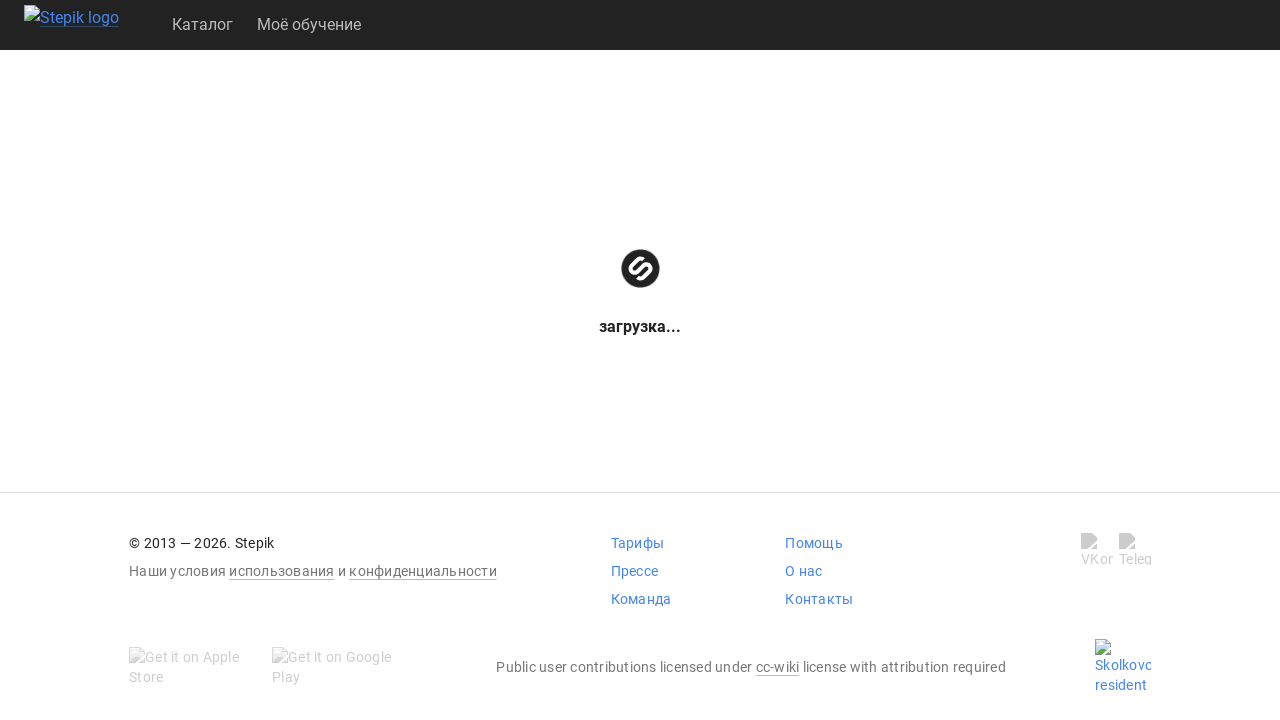

Waited for DOM content to load on Stepik lesson page
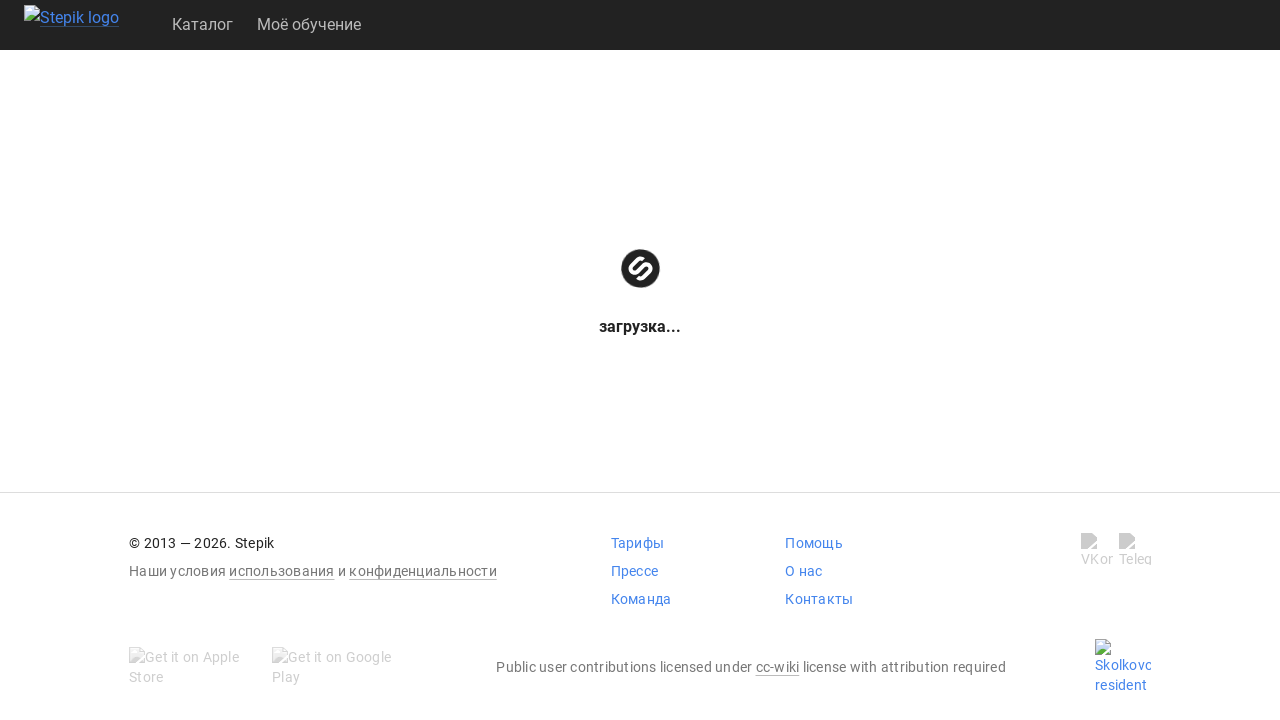

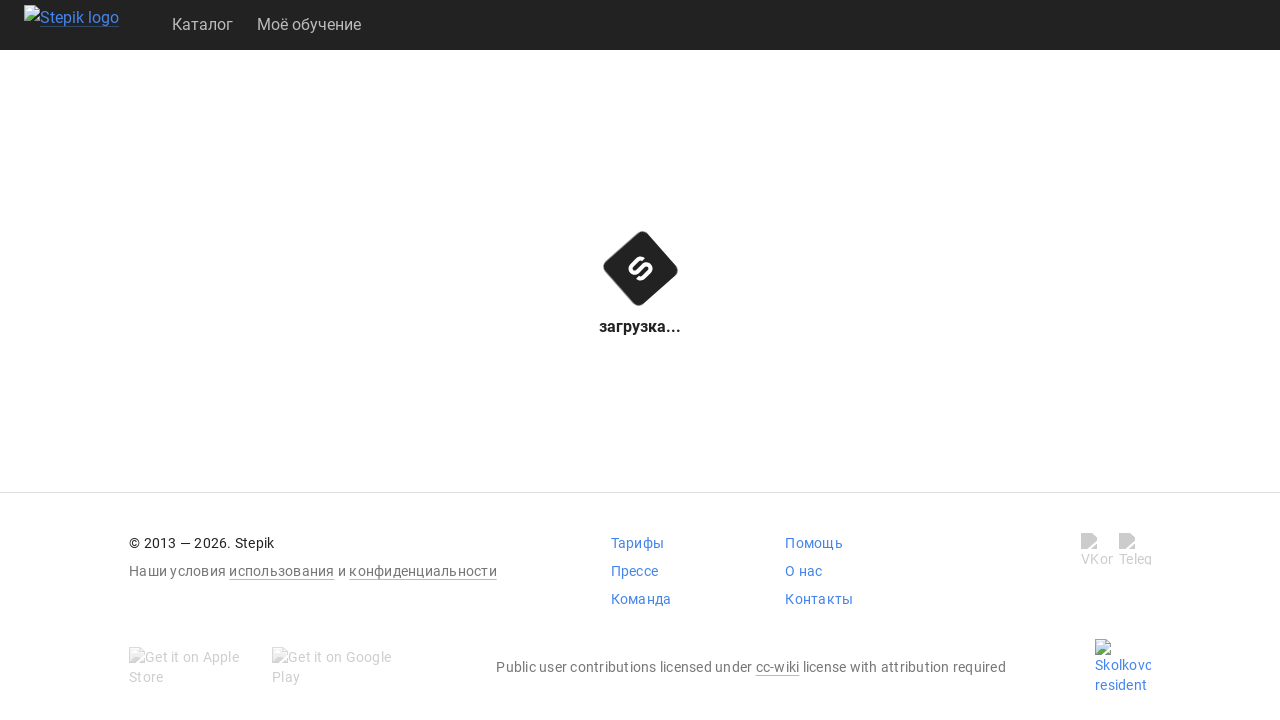